Tests JavaScript alert functionality by clicking a button that triggers a JS alert, accepting the alert, and verifying the confirmation message

Starting URL: http://the-internet.herokuapp.com/javascript_alerts

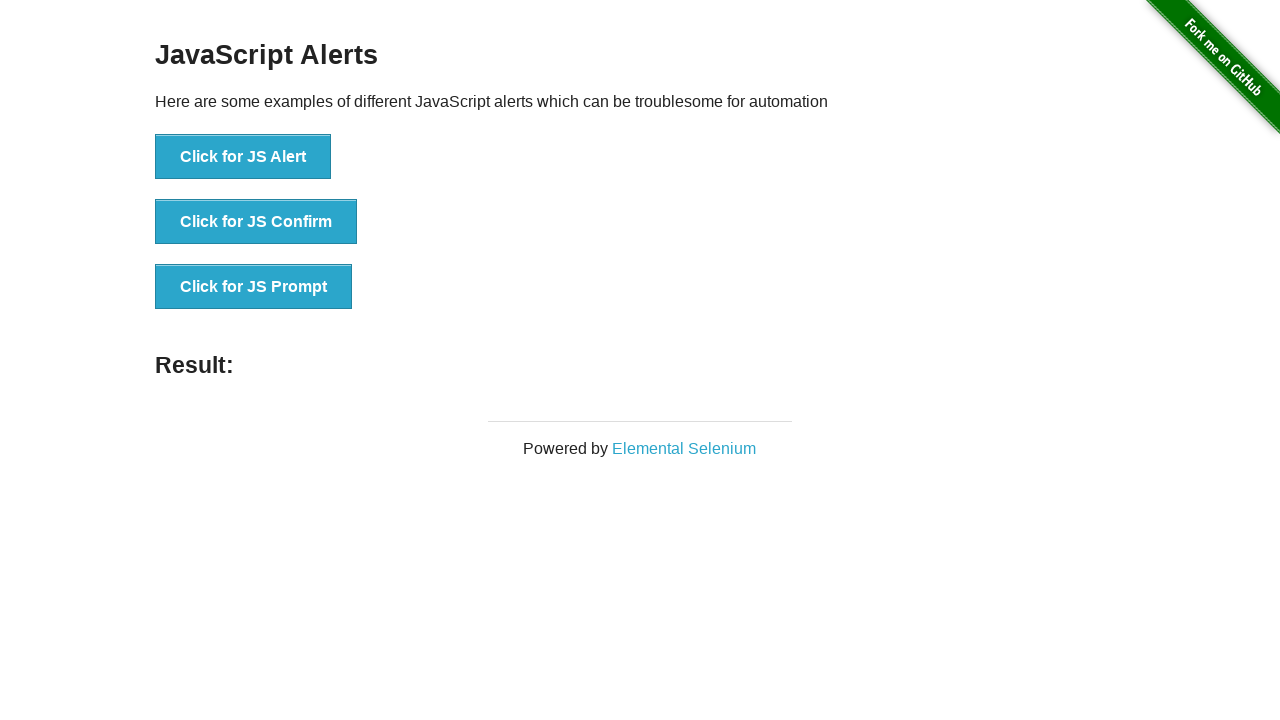

Clicked the JS Alert button to trigger JavaScript alert at (243, 157) on button[onclick='jsAlert()']
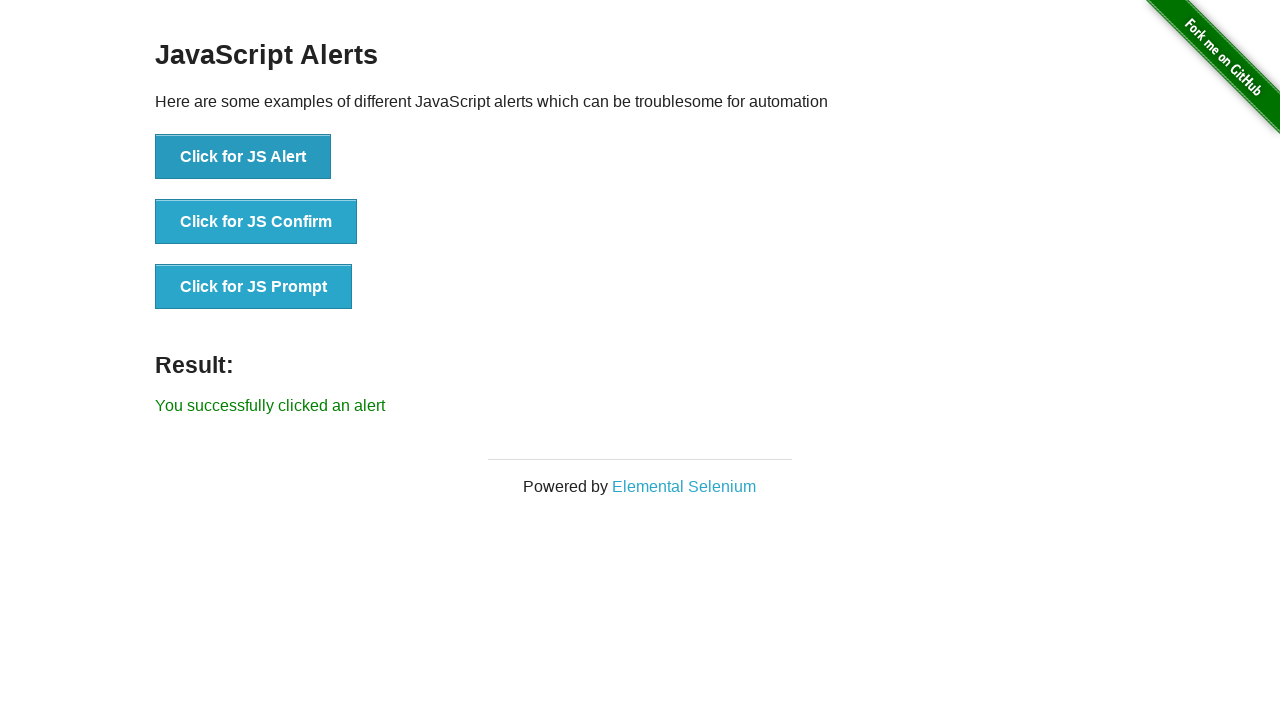

Set up dialog handler to accept JavaScript alert
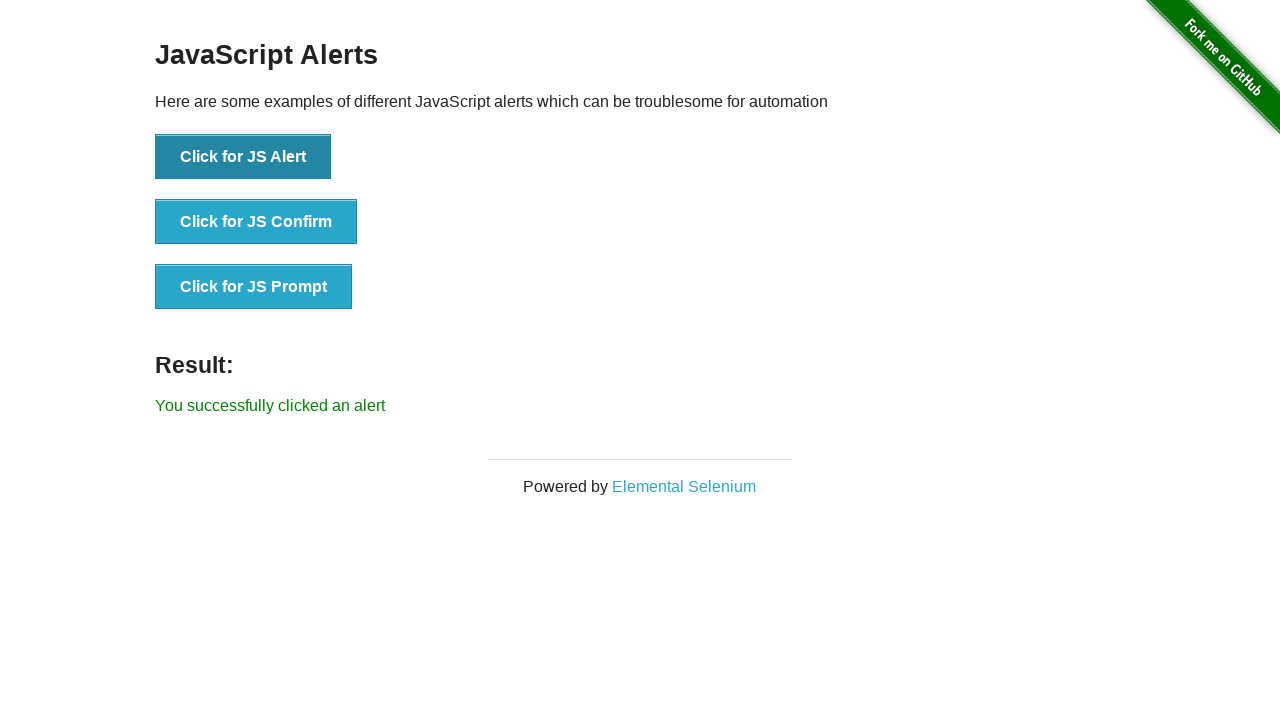

Confirmation message element appeared
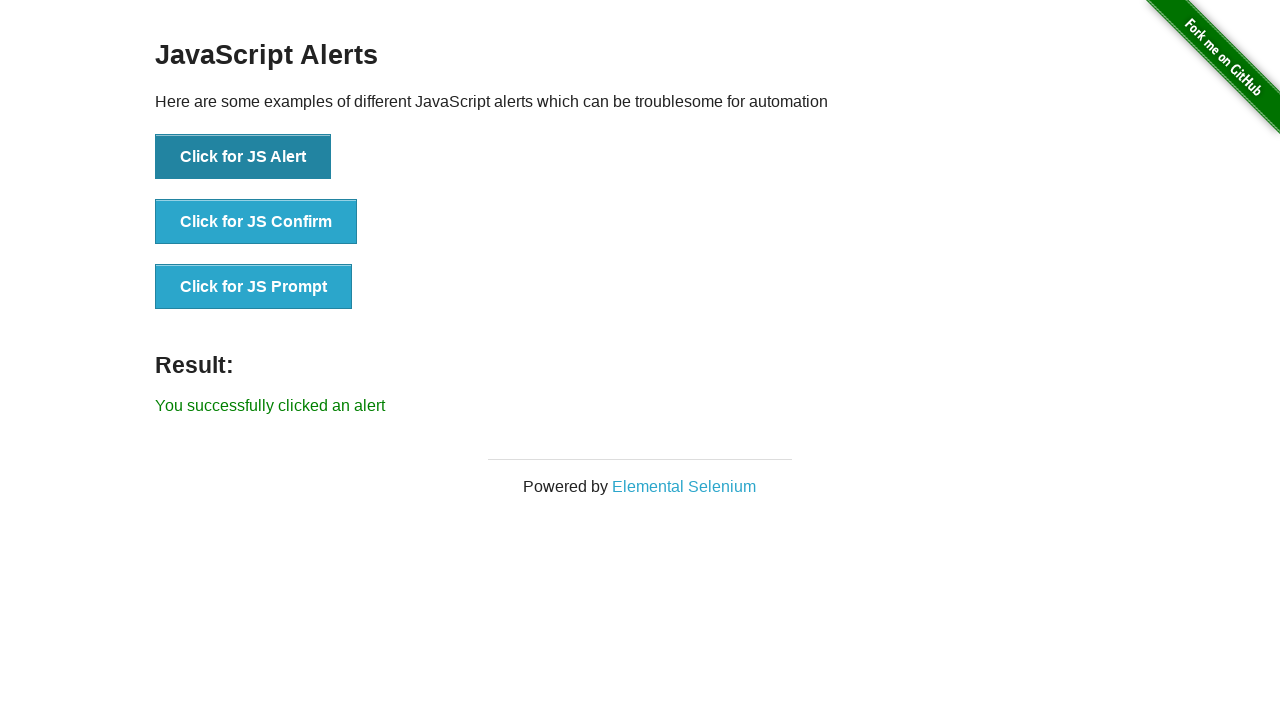

Retrieved confirmation message text: 'You successfully clicked an alert'
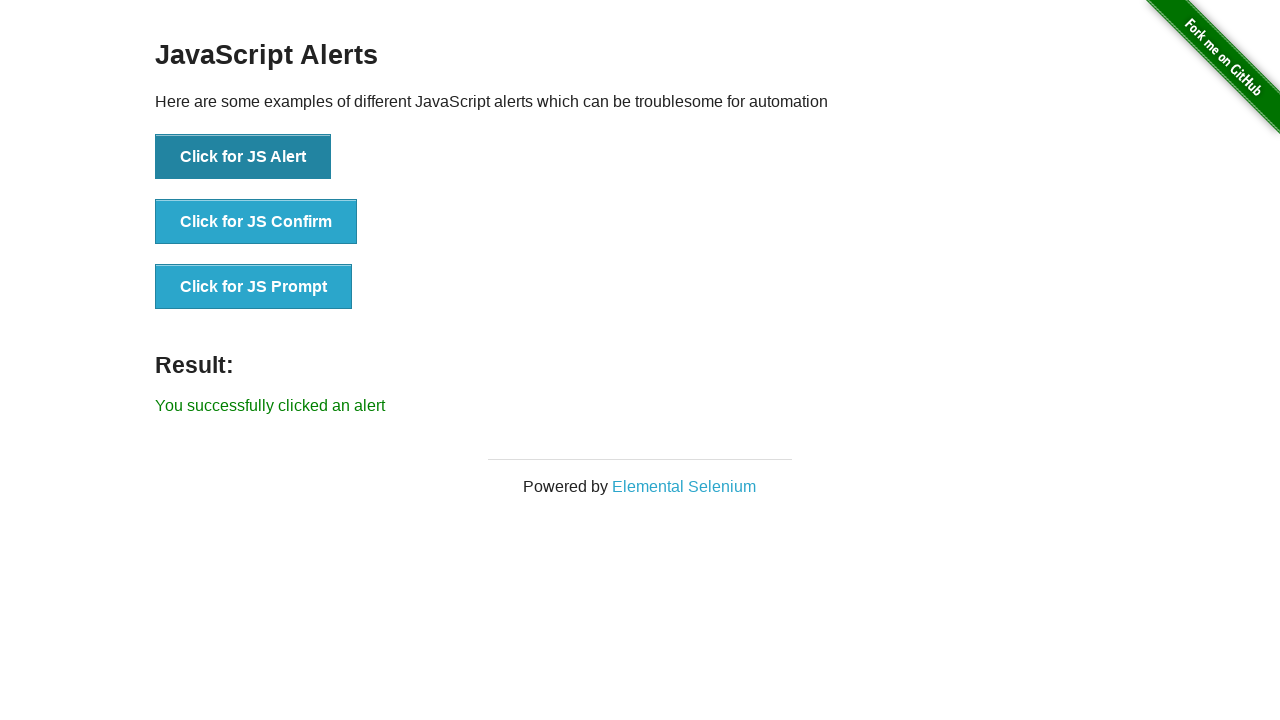

Verified confirmation message text matches expected value
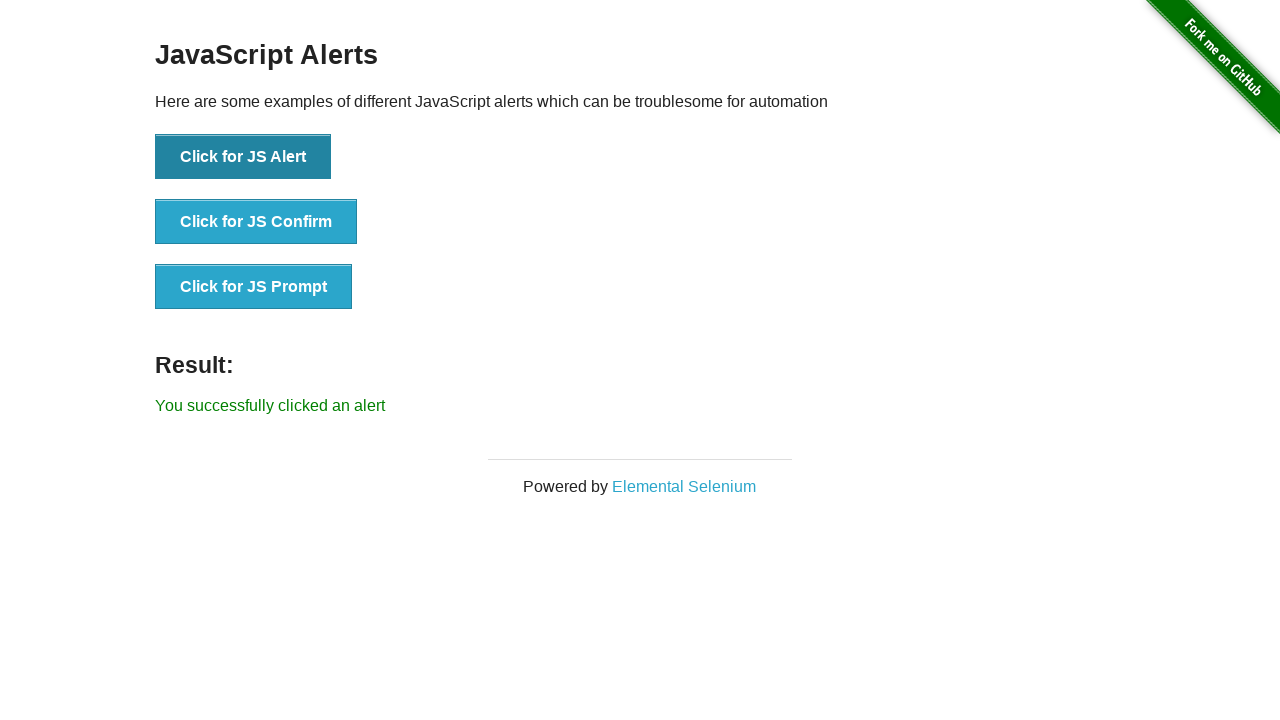

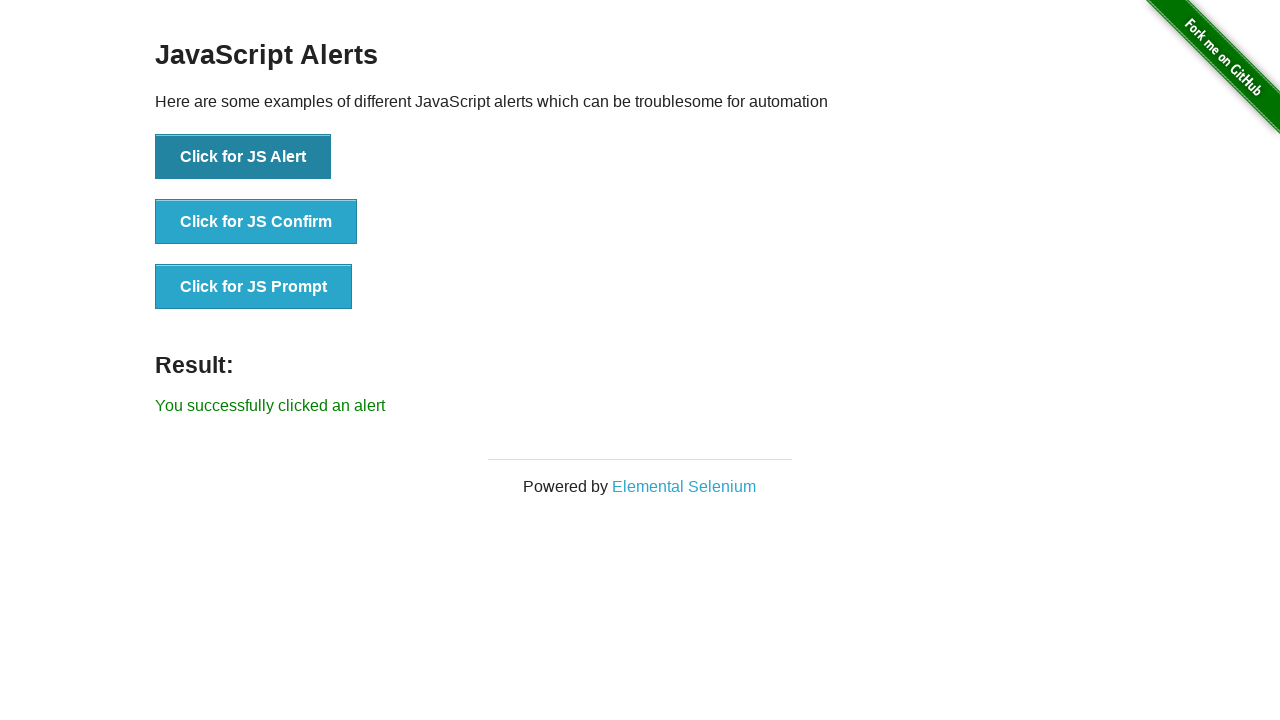